Tests element existence vs visibility - verifies element exists but is hidden, then becomes visible after trigger

Starting URL: https://play1.automationcamp.ir/expected_conditions.html

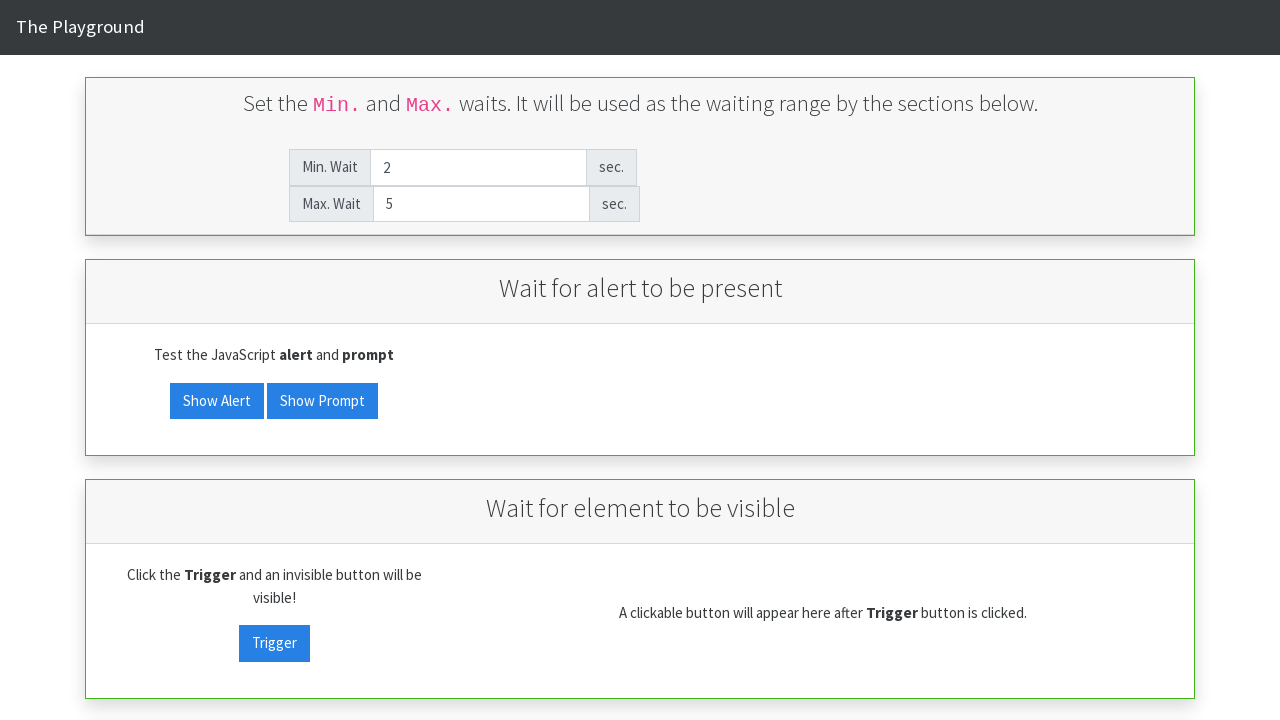

Filled max_wait field with '2' on #max_wait
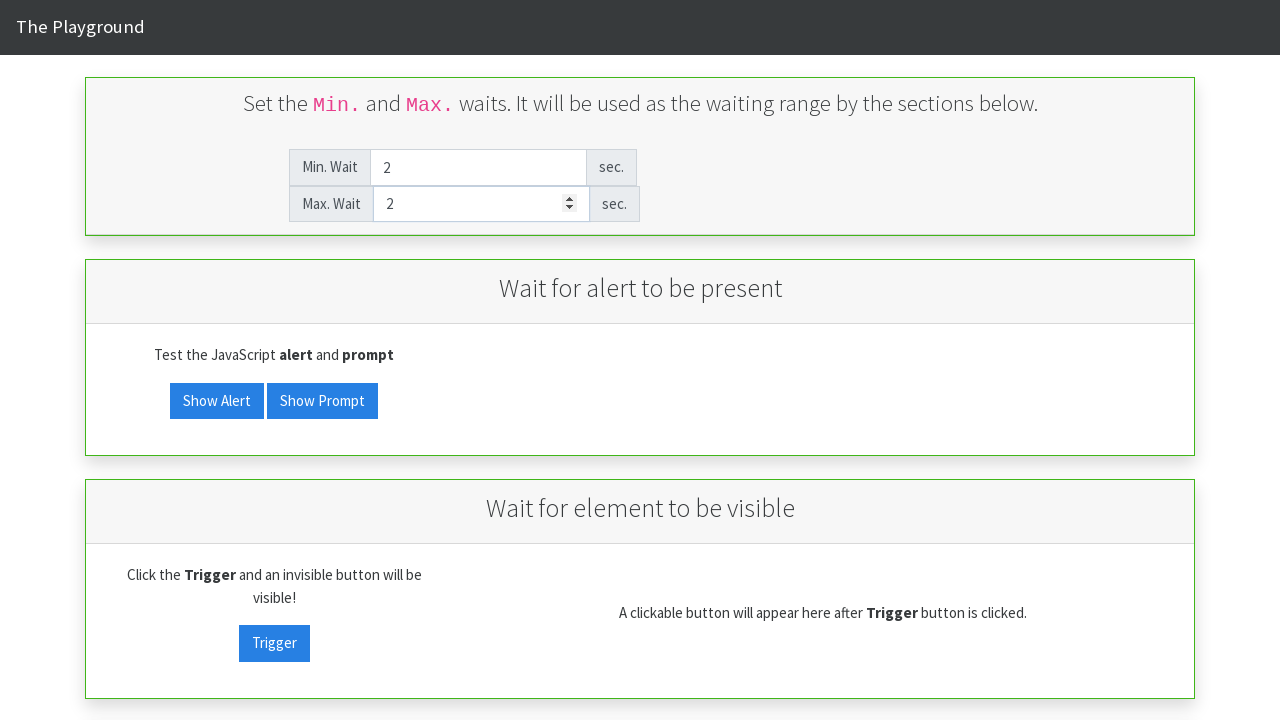

Waited for #visibility_target element to exist (attached state)
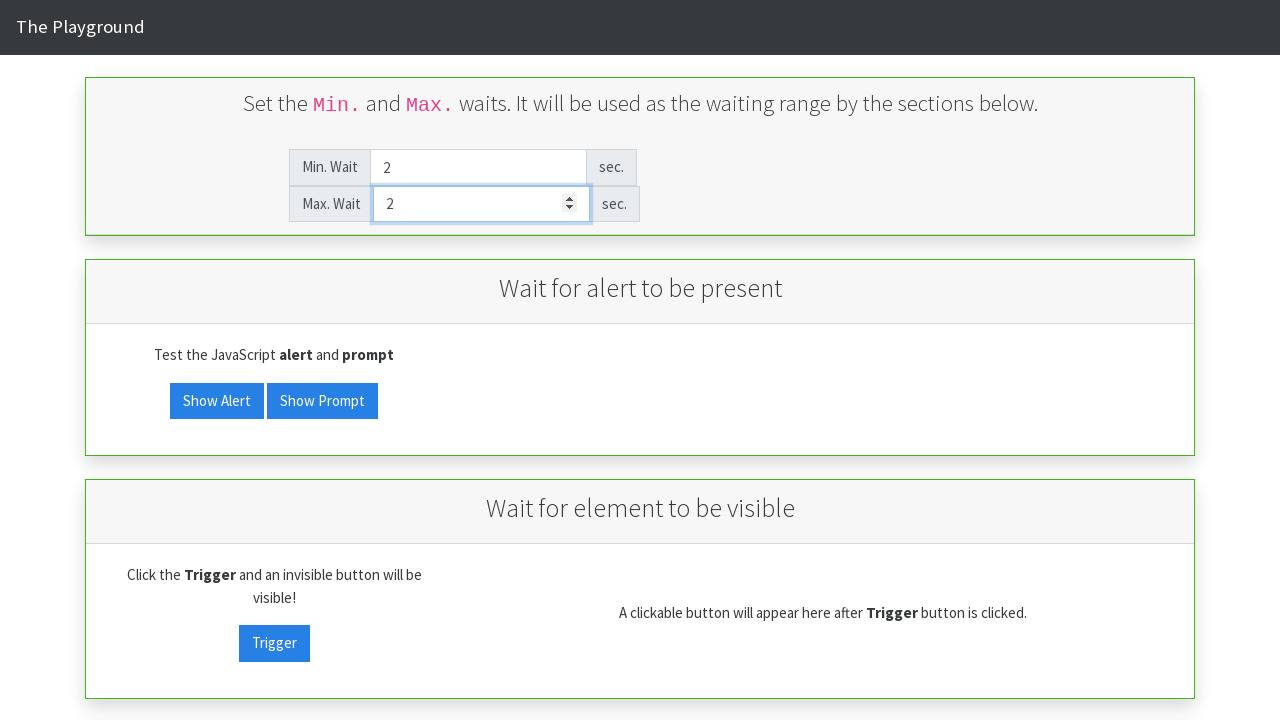

Verified #visibility_target element exists but is hidden
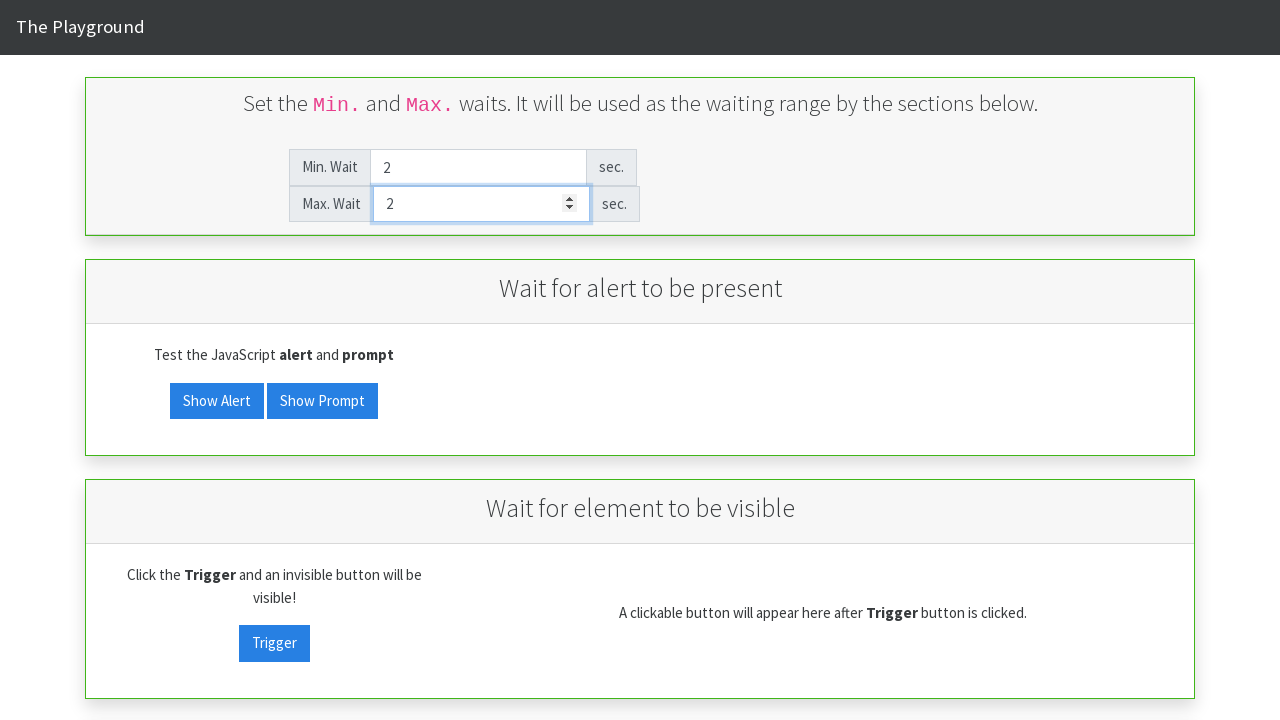

Clicked #visibility_trigger button to make element visible at (274, 643) on #visibility_trigger
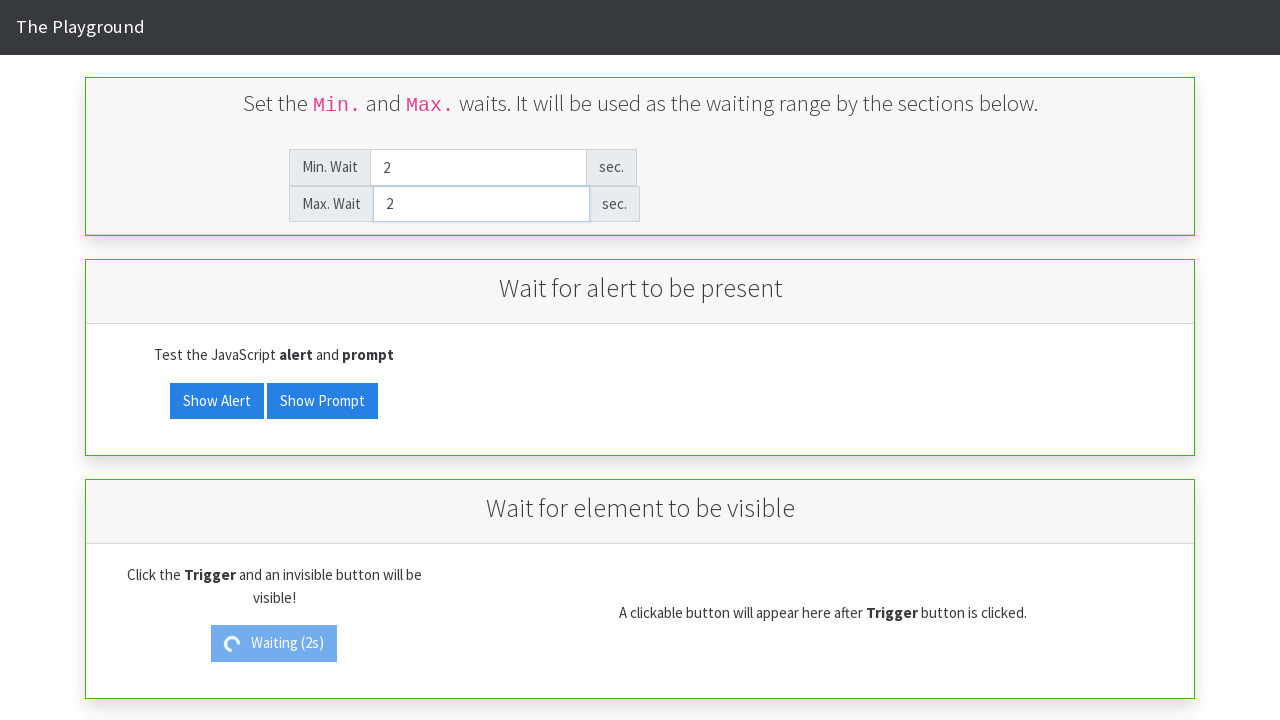

Waited for #visibility_target element to become visible
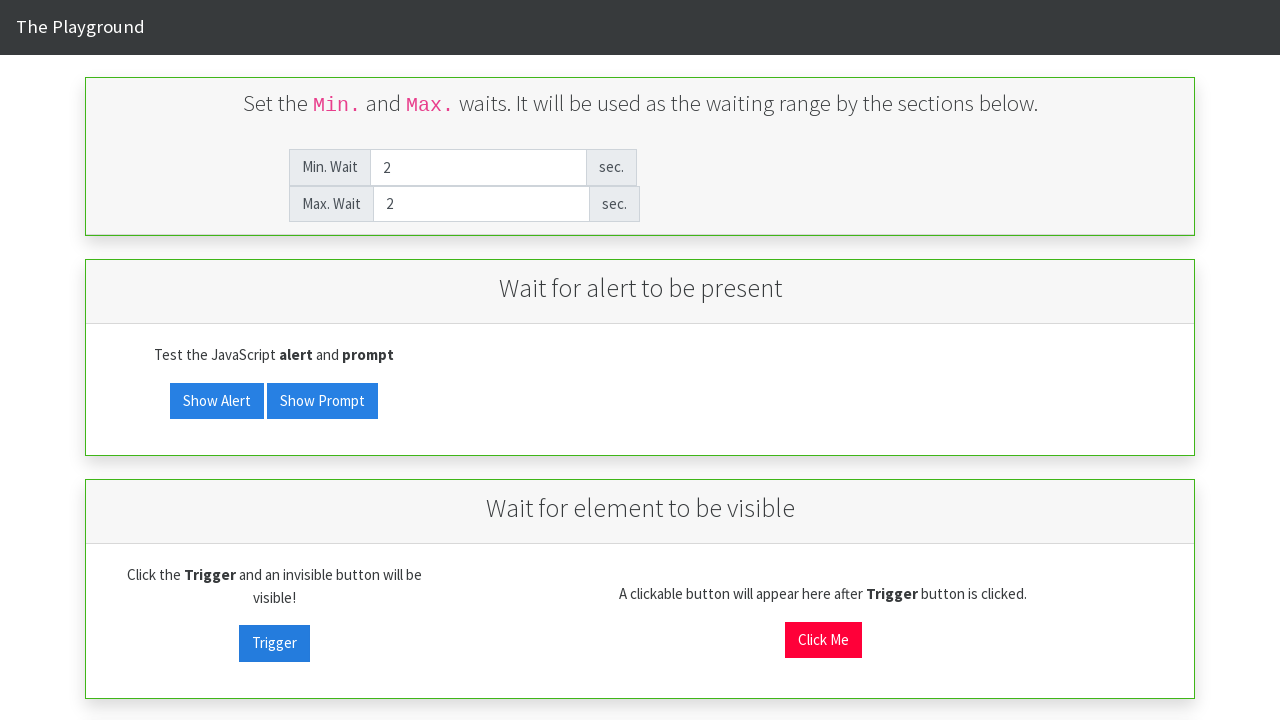

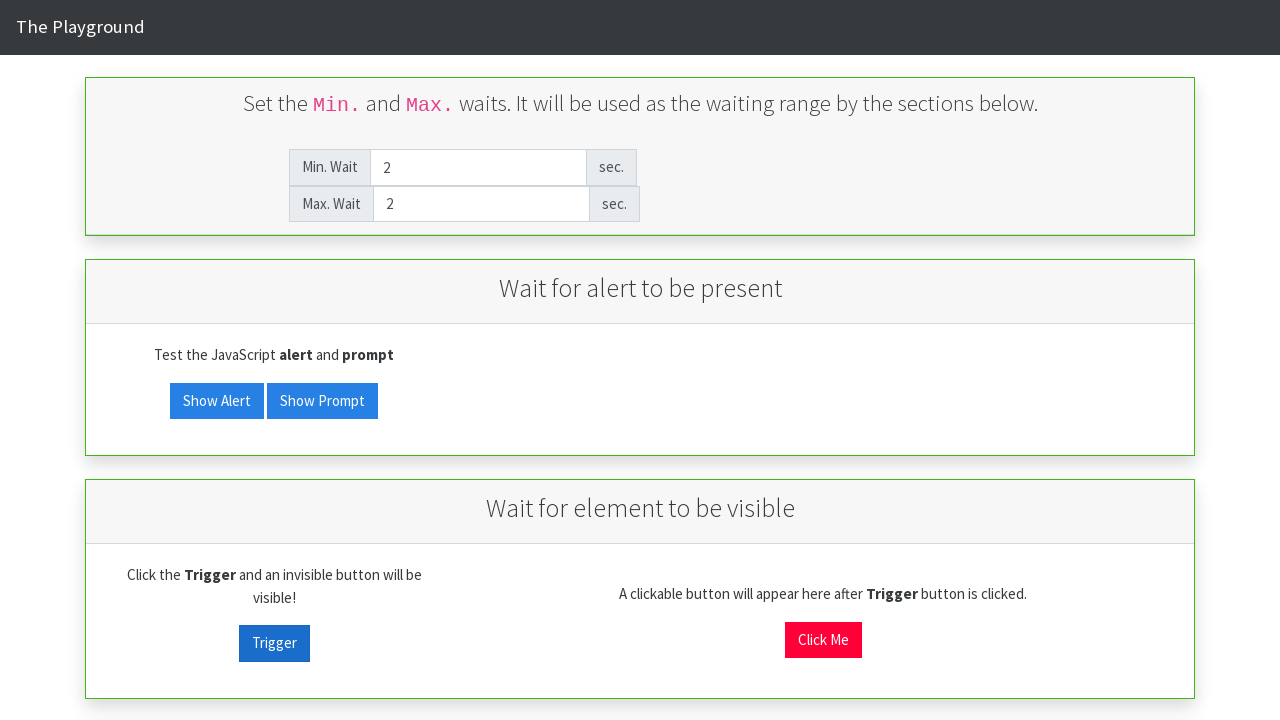